Tests drag and drop functionality by dragging a source element and dropping it onto a target drop box on the DemoQA droppable page

Starting URL: https://demoqa.com/droppable/

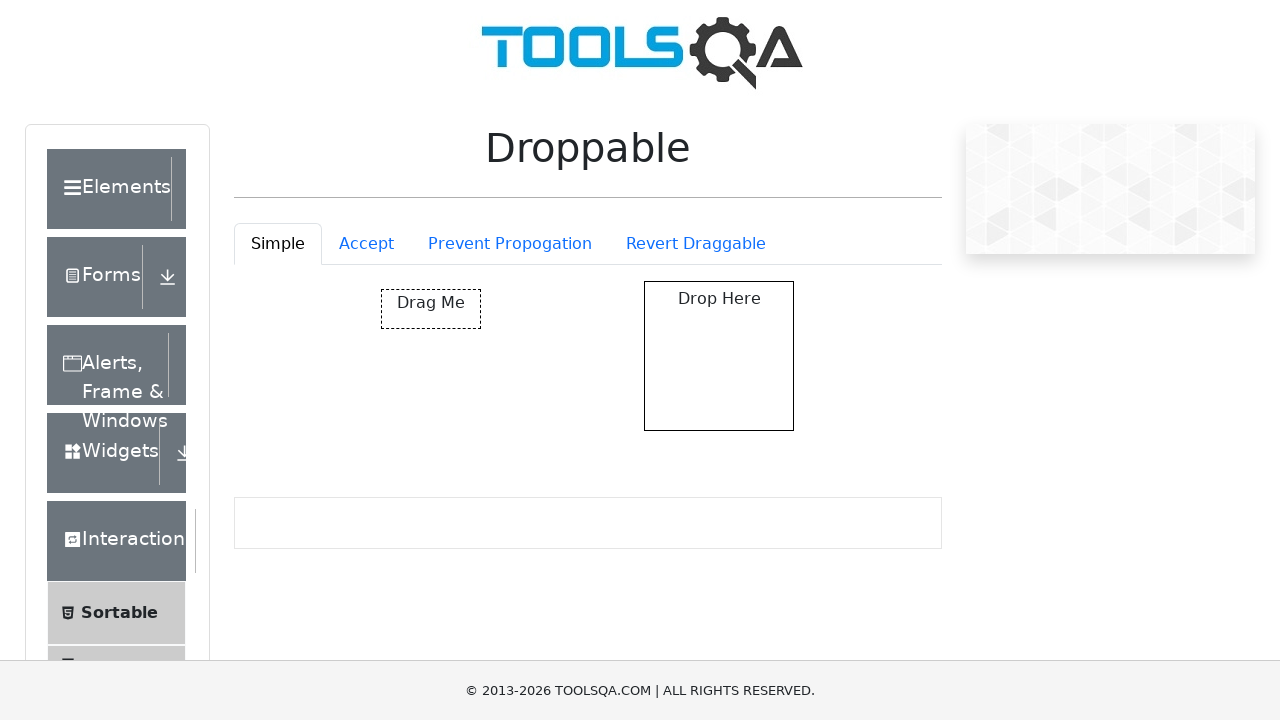

Located draggable source element
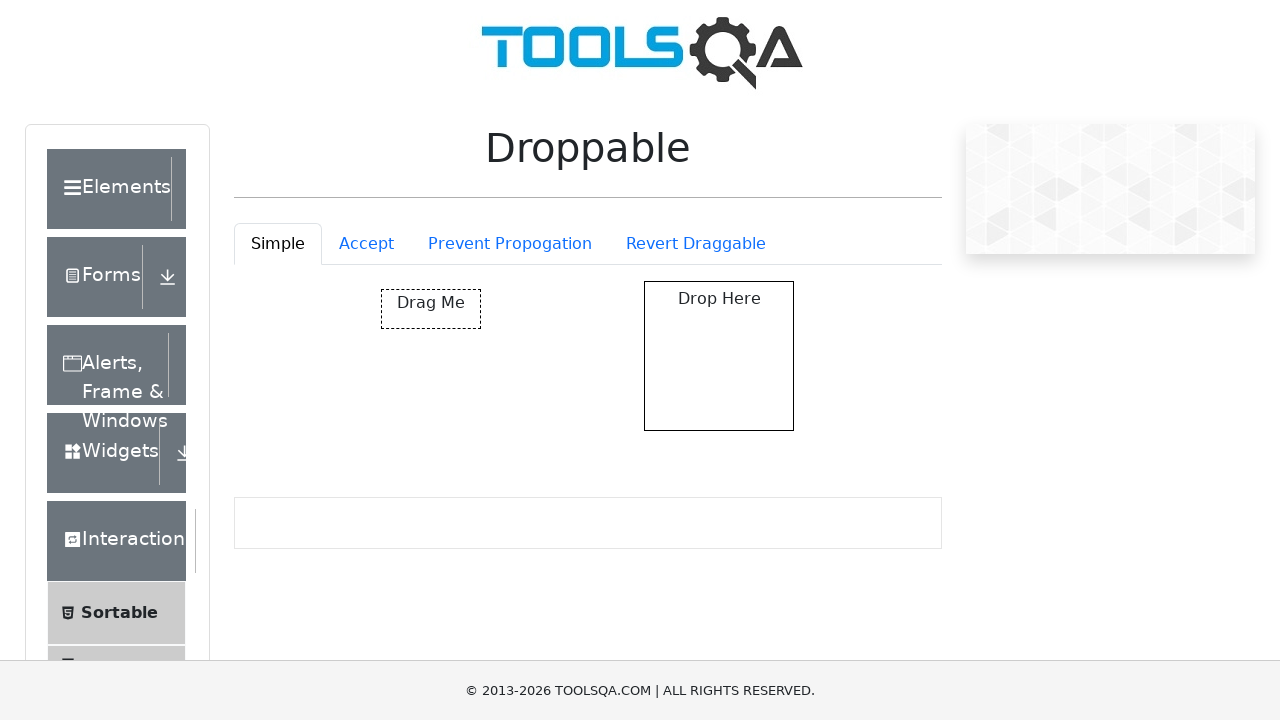

Located target drop box element
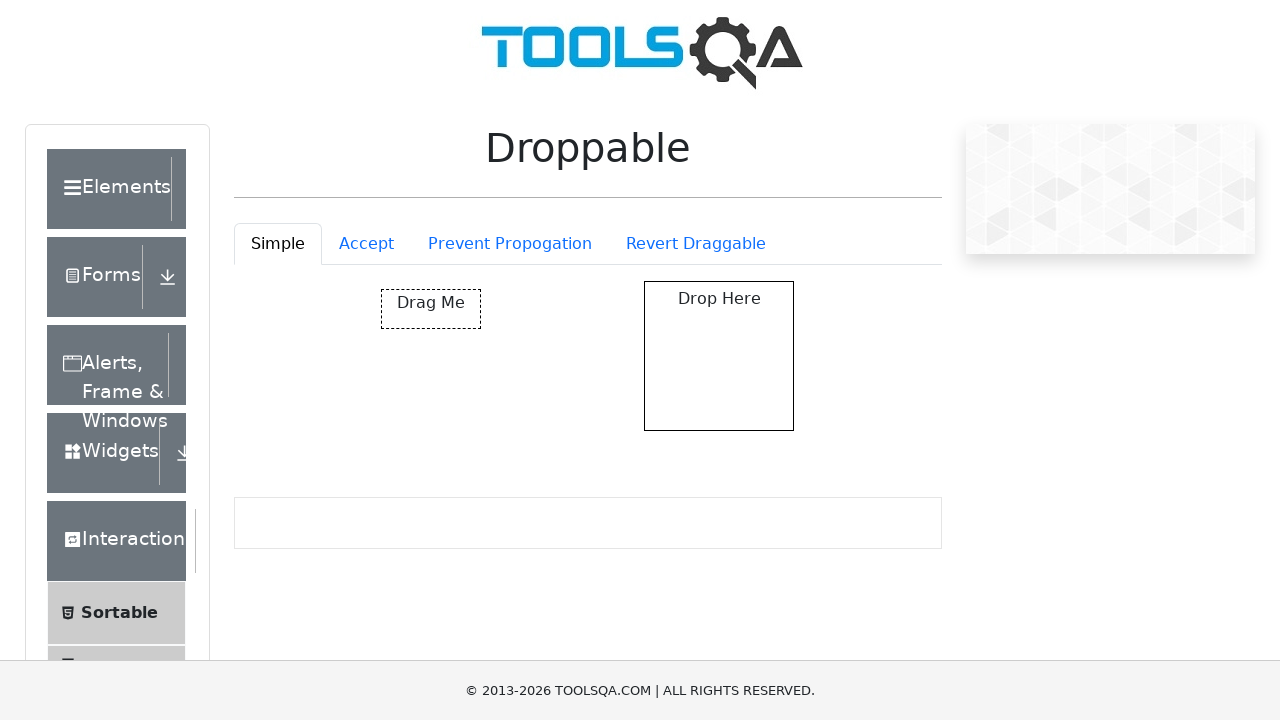

Dragged source element and dropped it onto target drop box at (719, 356)
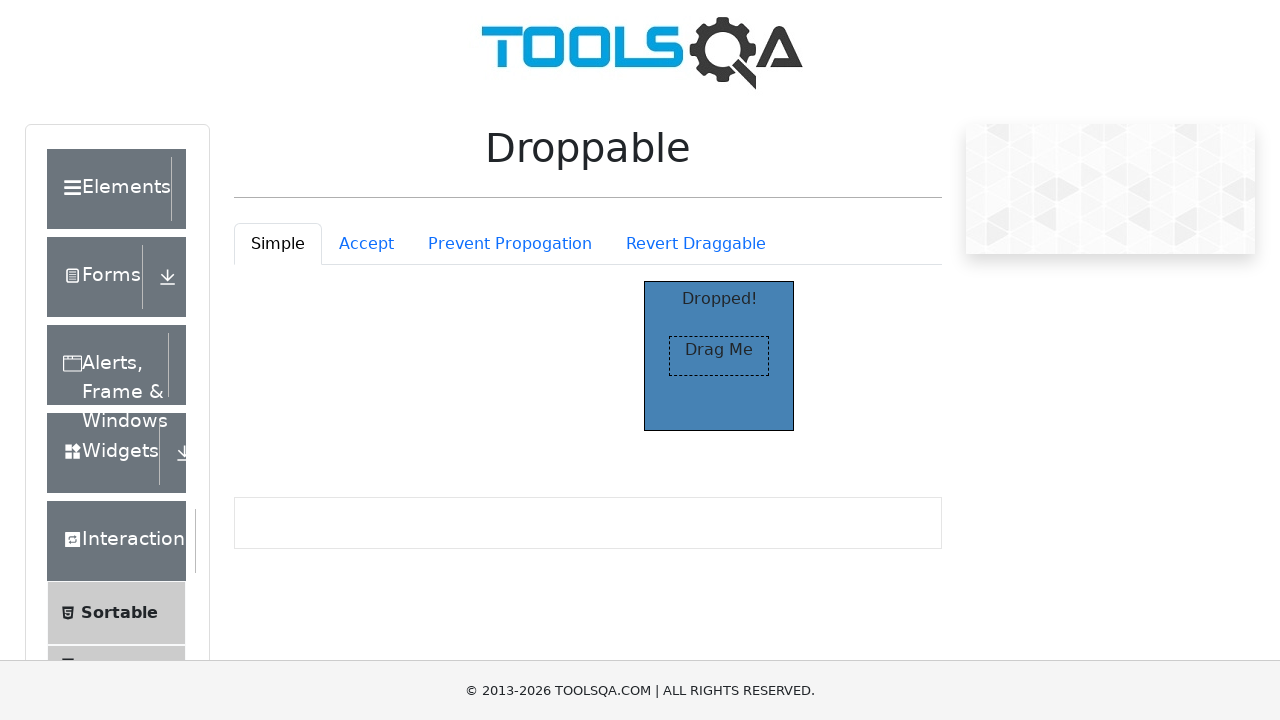

Waited 1 second to verify drop was successful
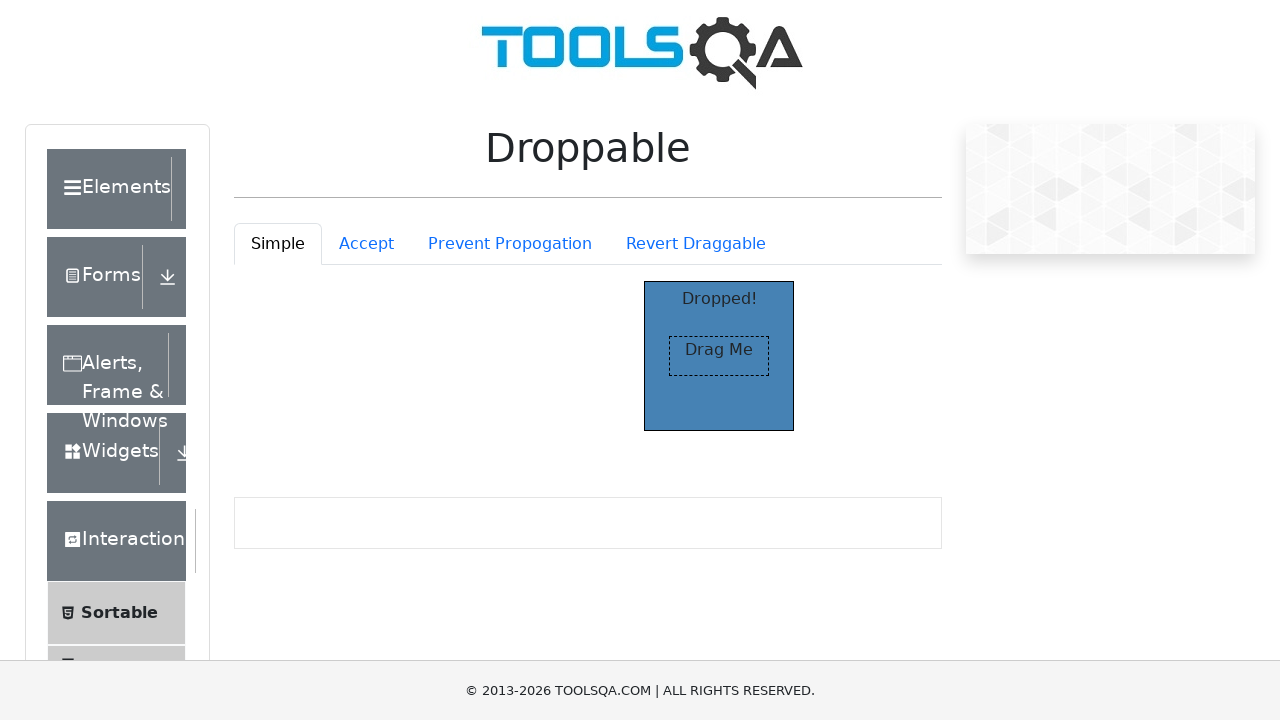

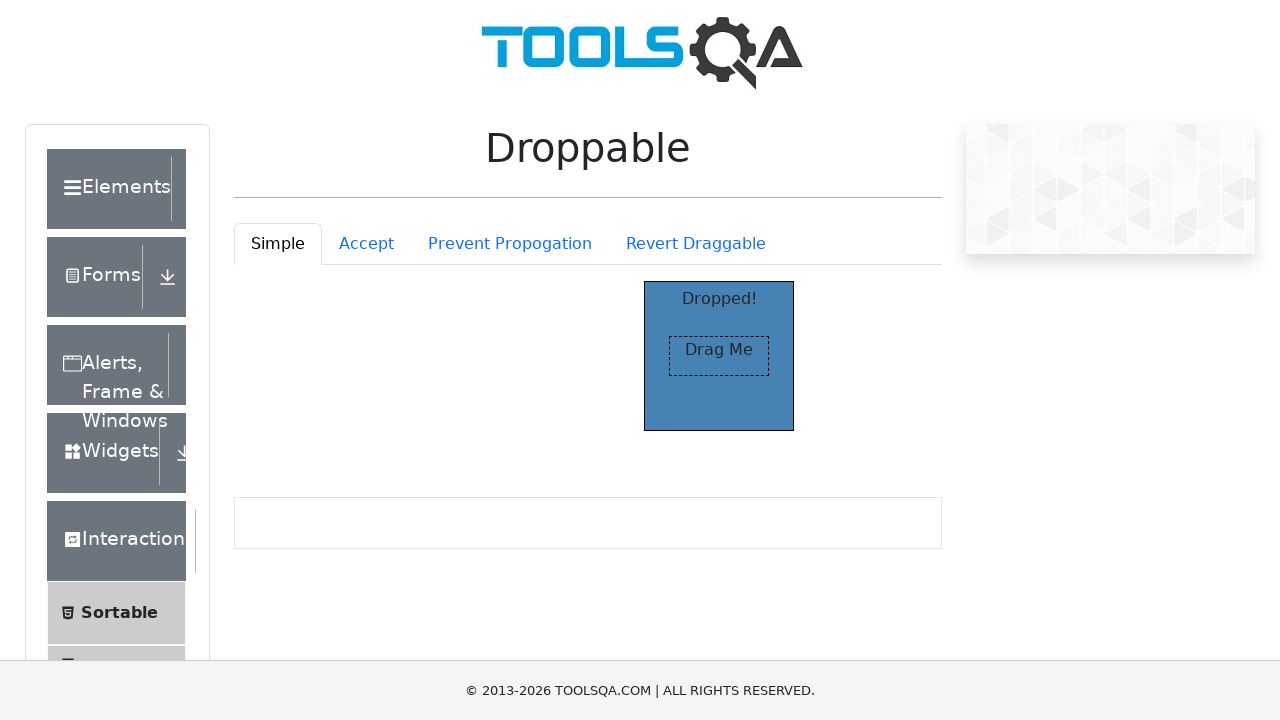